Selects dropdown options by their visible text, first selecting "Option 1" then "Option 2"

Starting URL: https://the-internet.herokuapp.com/dropdown

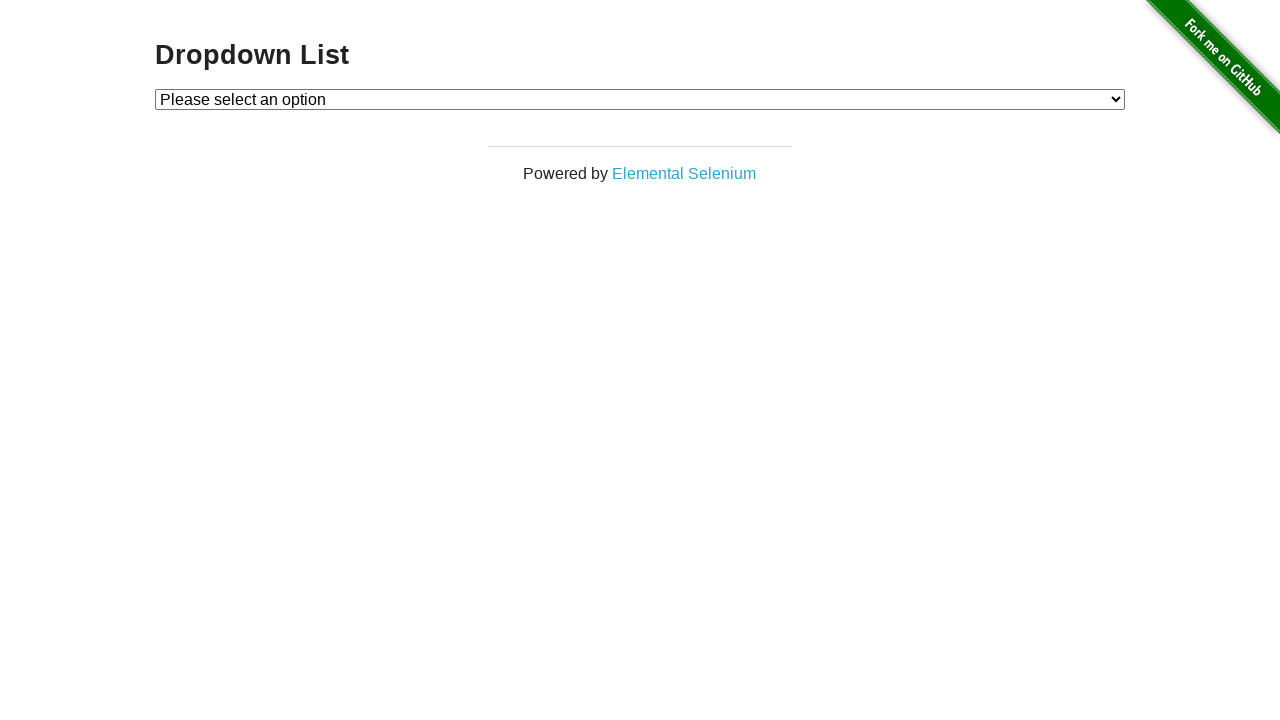

Selected 'Option 1' from dropdown on select#dropdown
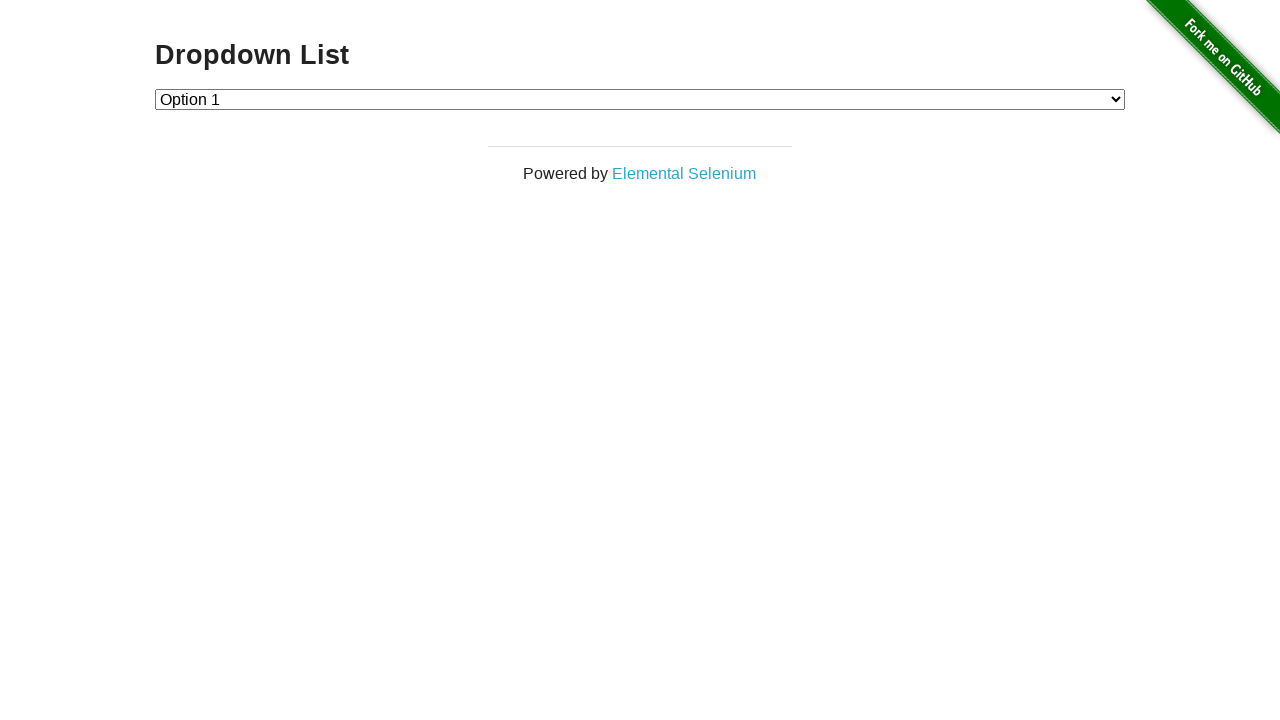

Selected 'Option 2' from dropdown on select#dropdown
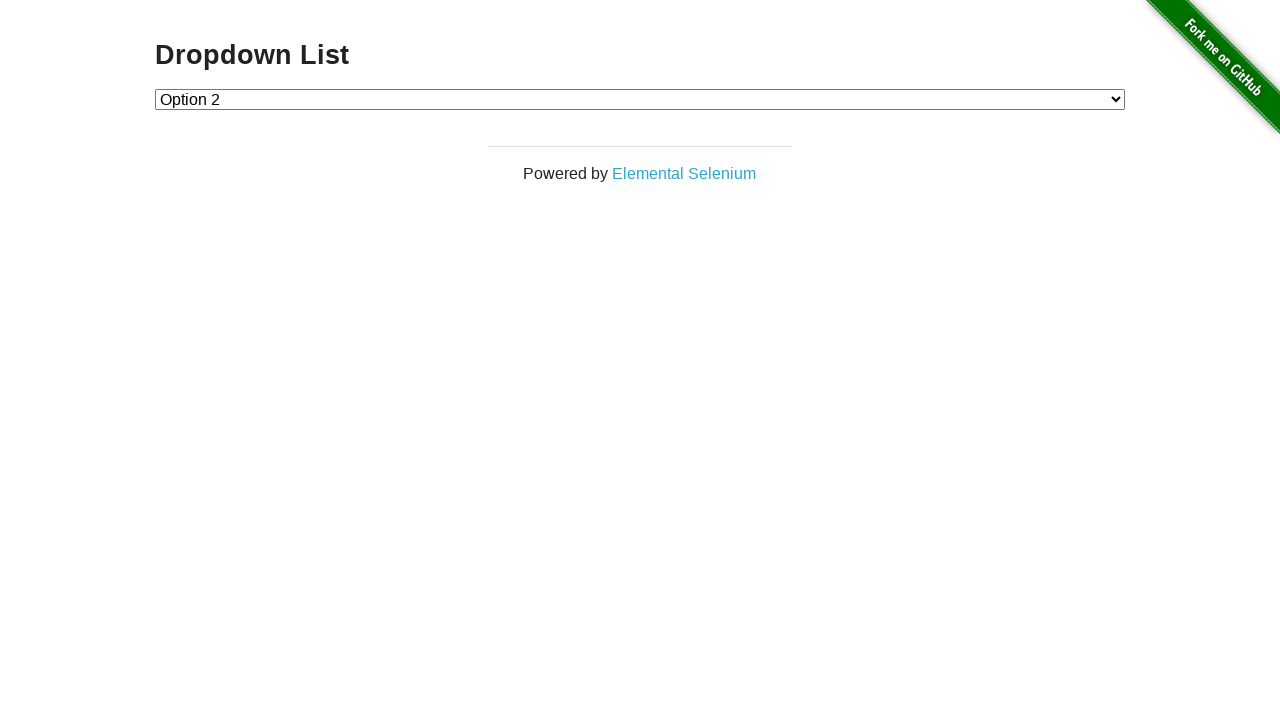

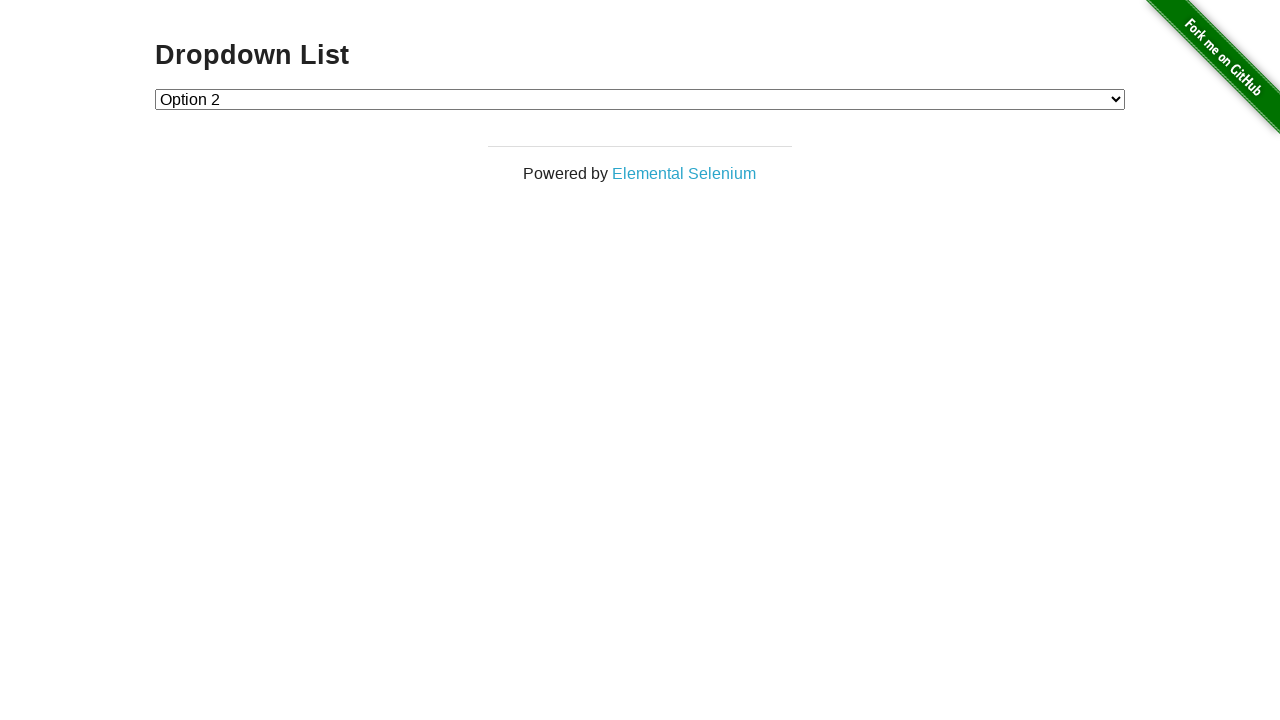